Navigates to CoinMarketCap homepage and verifies that the cryptocurrency data table loads with market information

Starting URL: https://coinmarketcap.com/

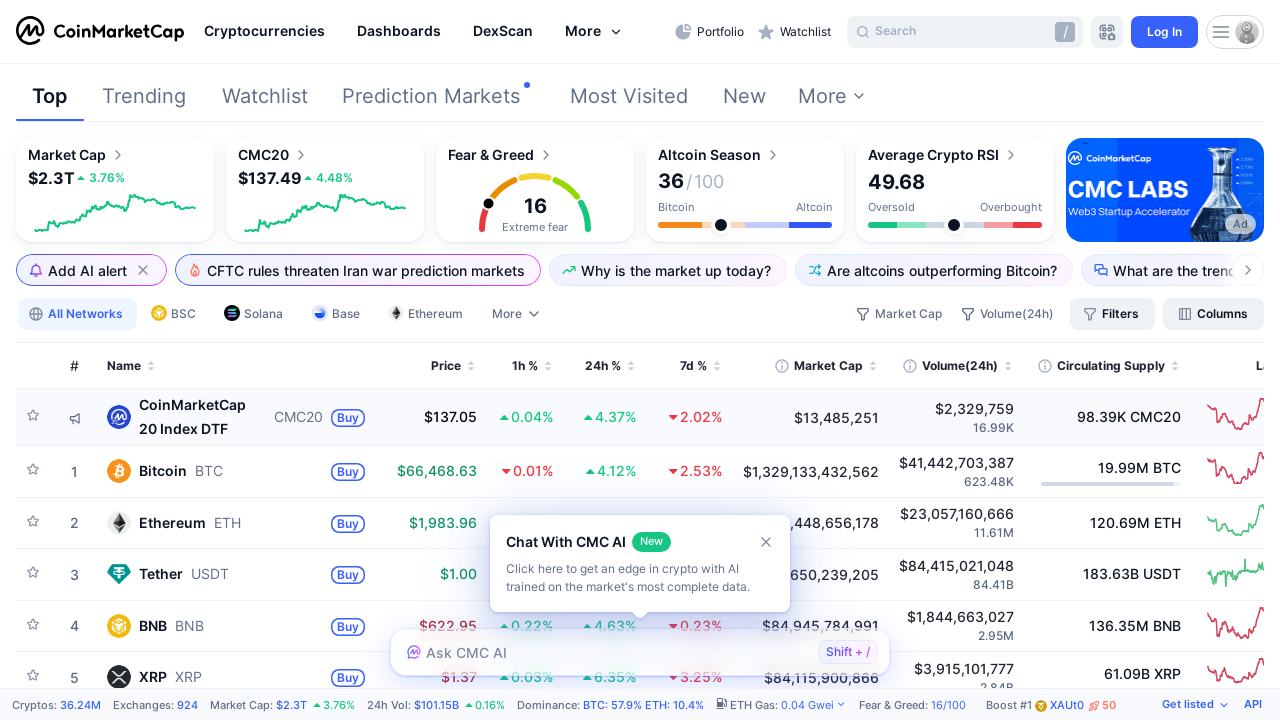

Navigated to CoinMarketCap homepage
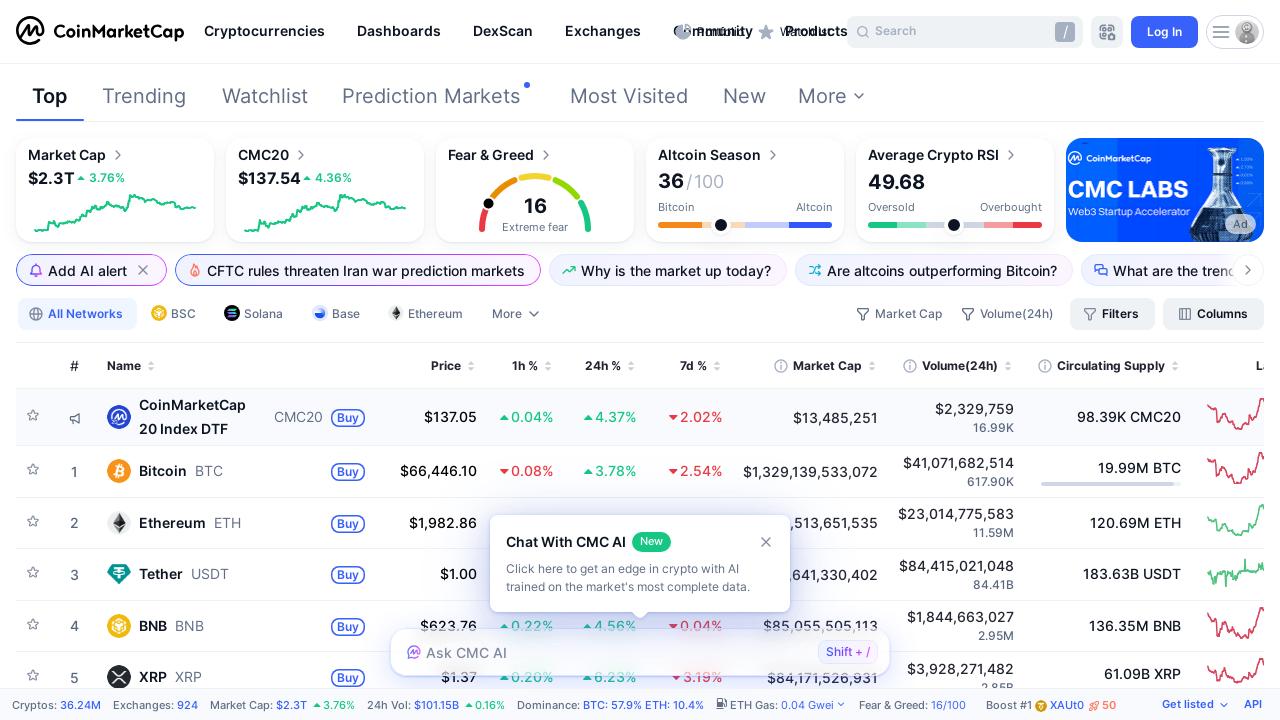

Cryptocurrency data table body loaded
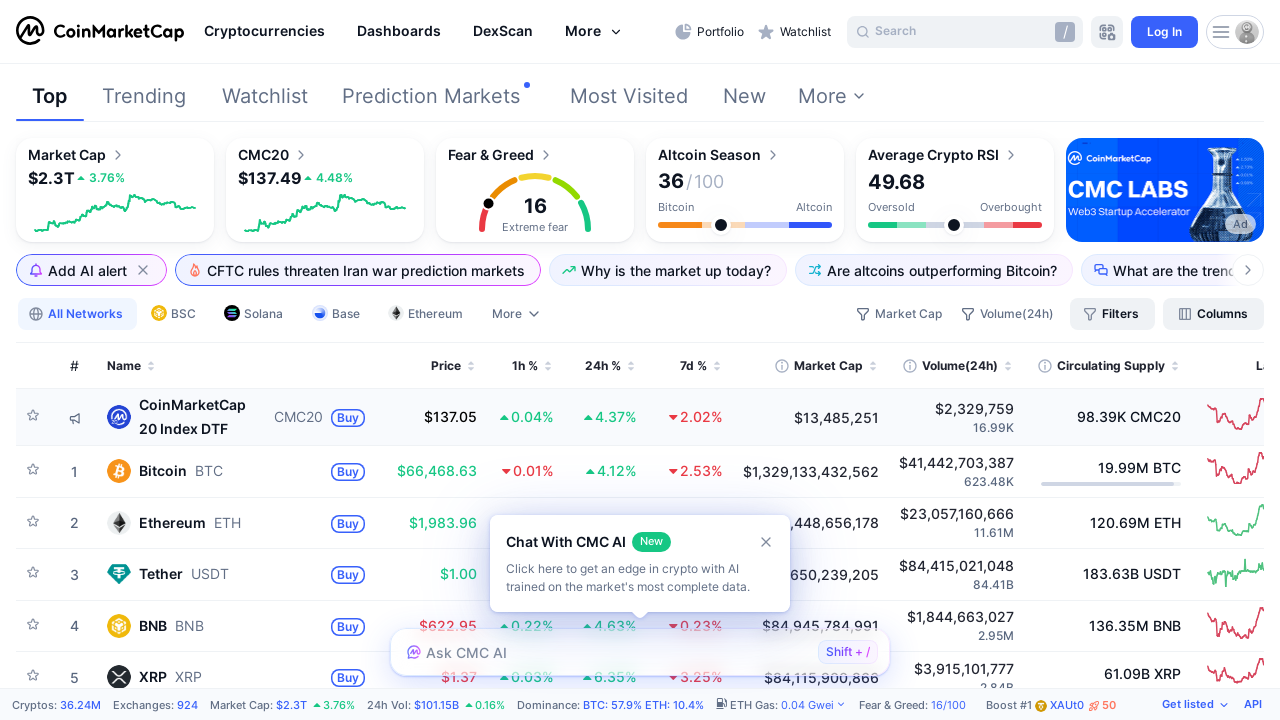

Verified that market information table rows are present
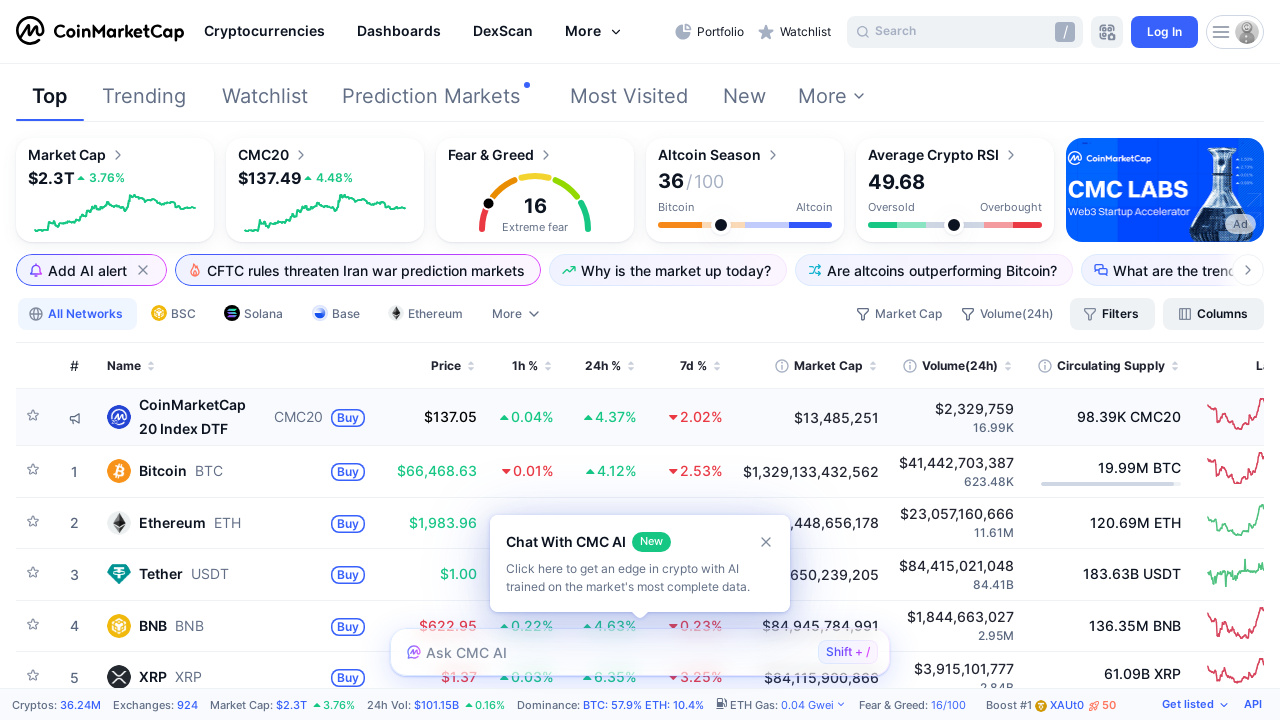

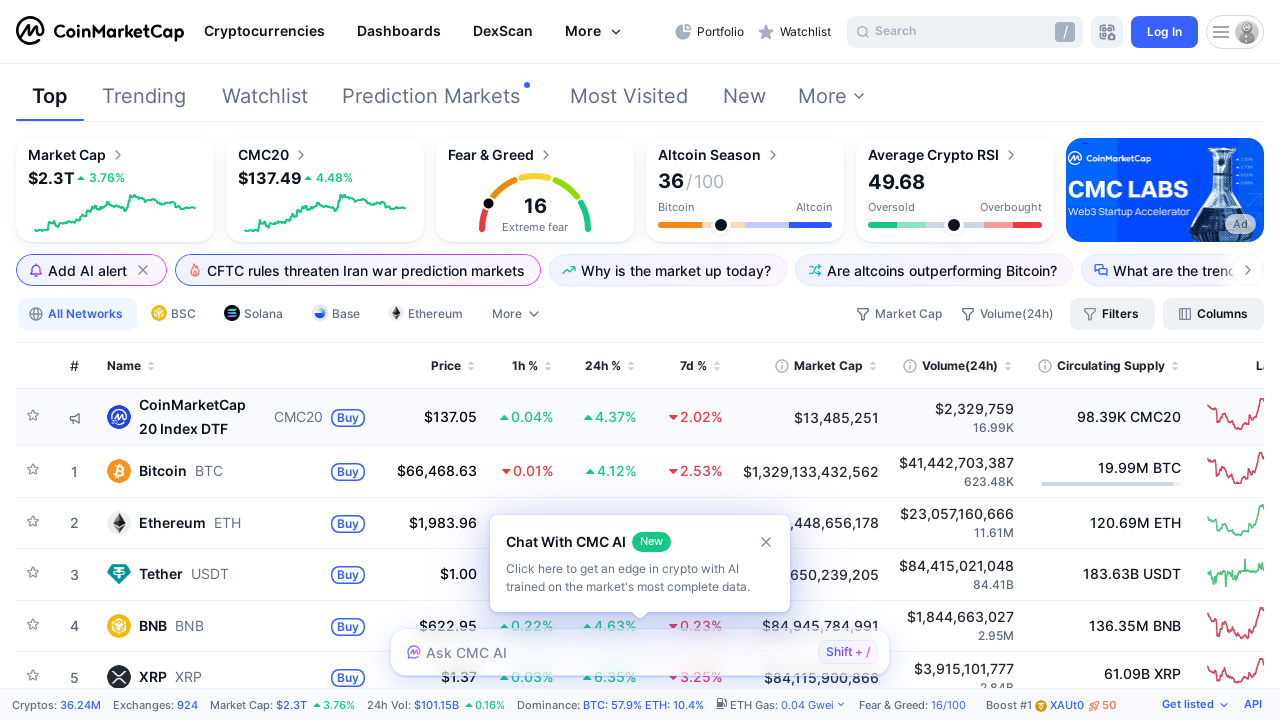